Tests Shadow DOM element interaction by navigating to a PWA books application and filling a search input field that is inside a Shadow DOM

Starting URL: https://books-pwakit.appspot.com/

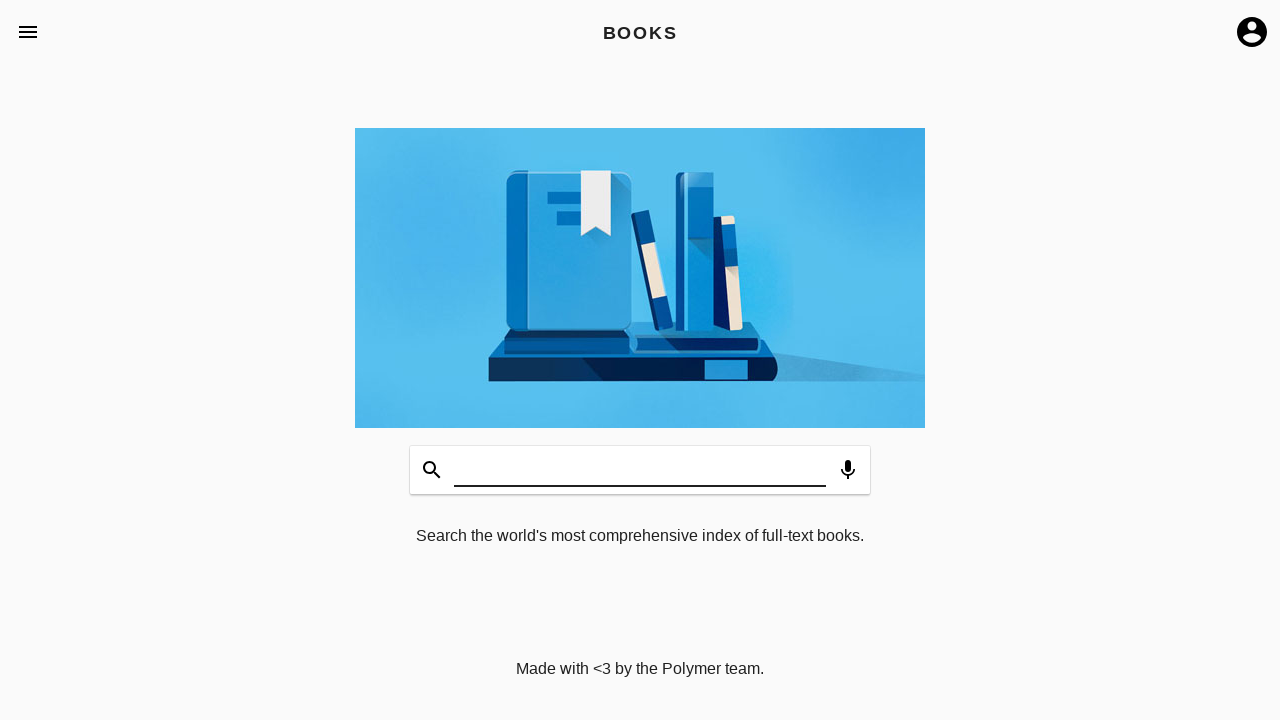

Navigated to PWA books application
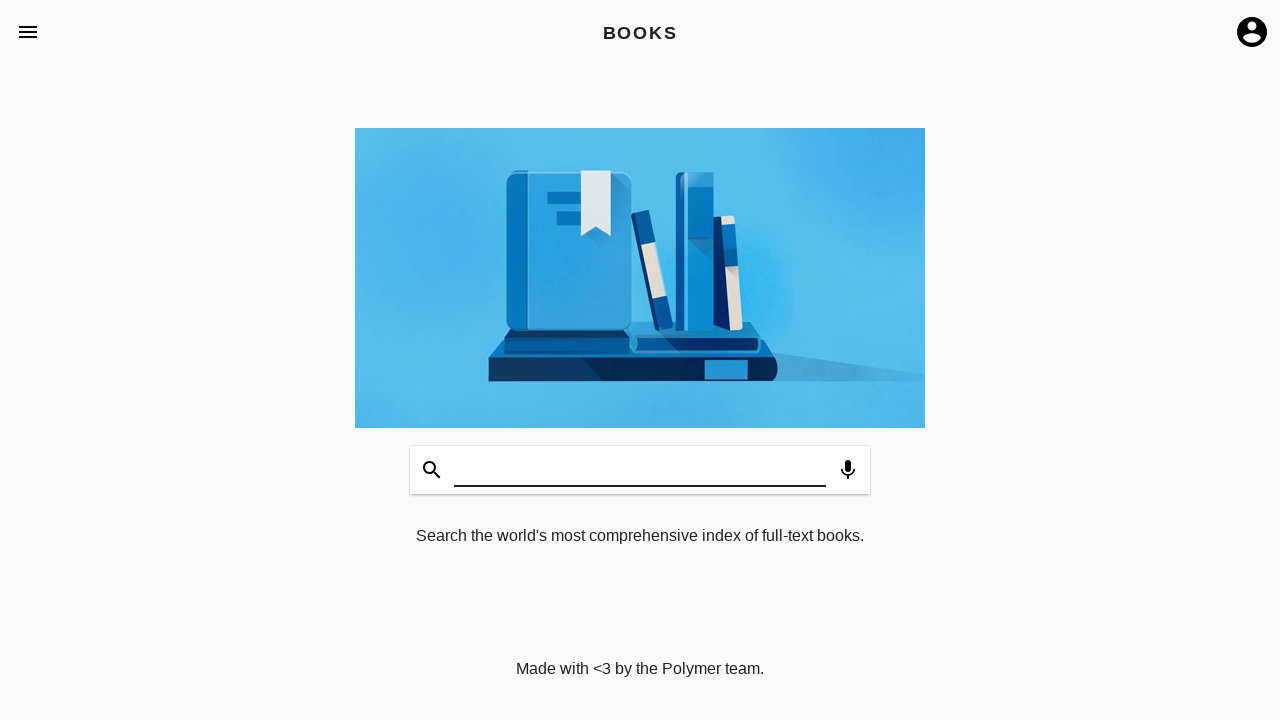

Filled search input field inside Shadow DOM with 'Testing' on book-app[apptitle='BOOKS'] #input
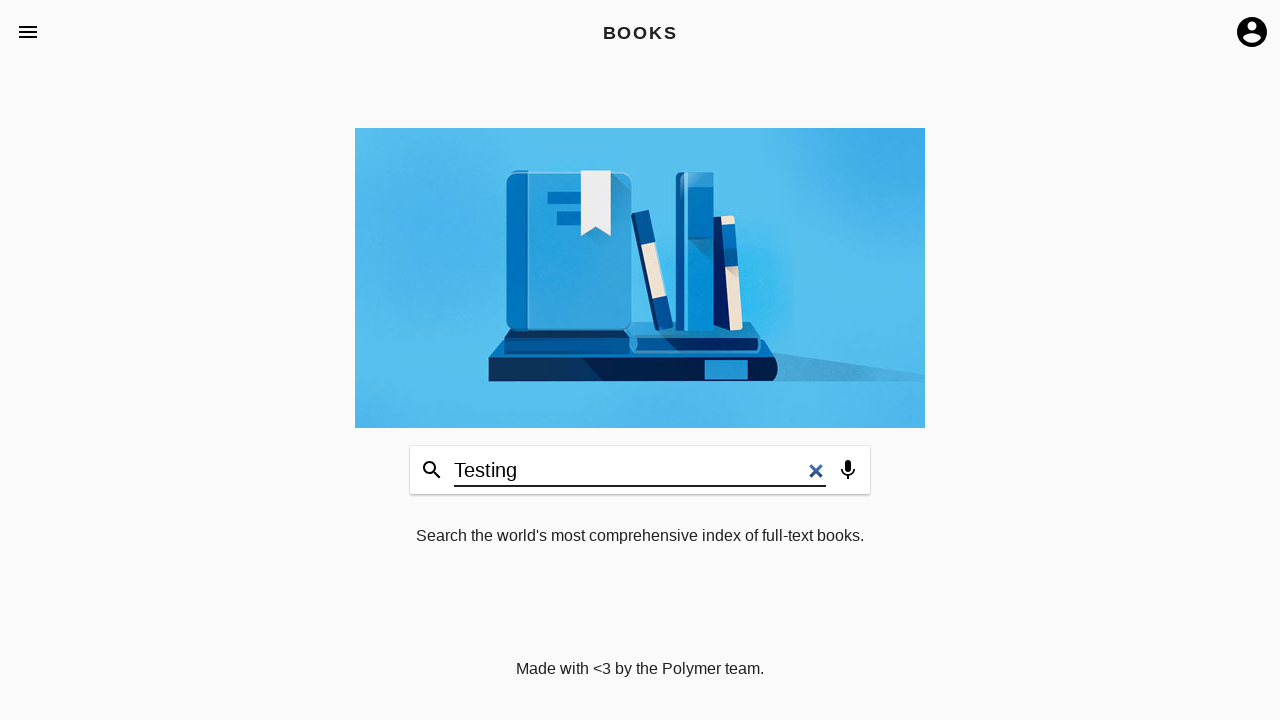

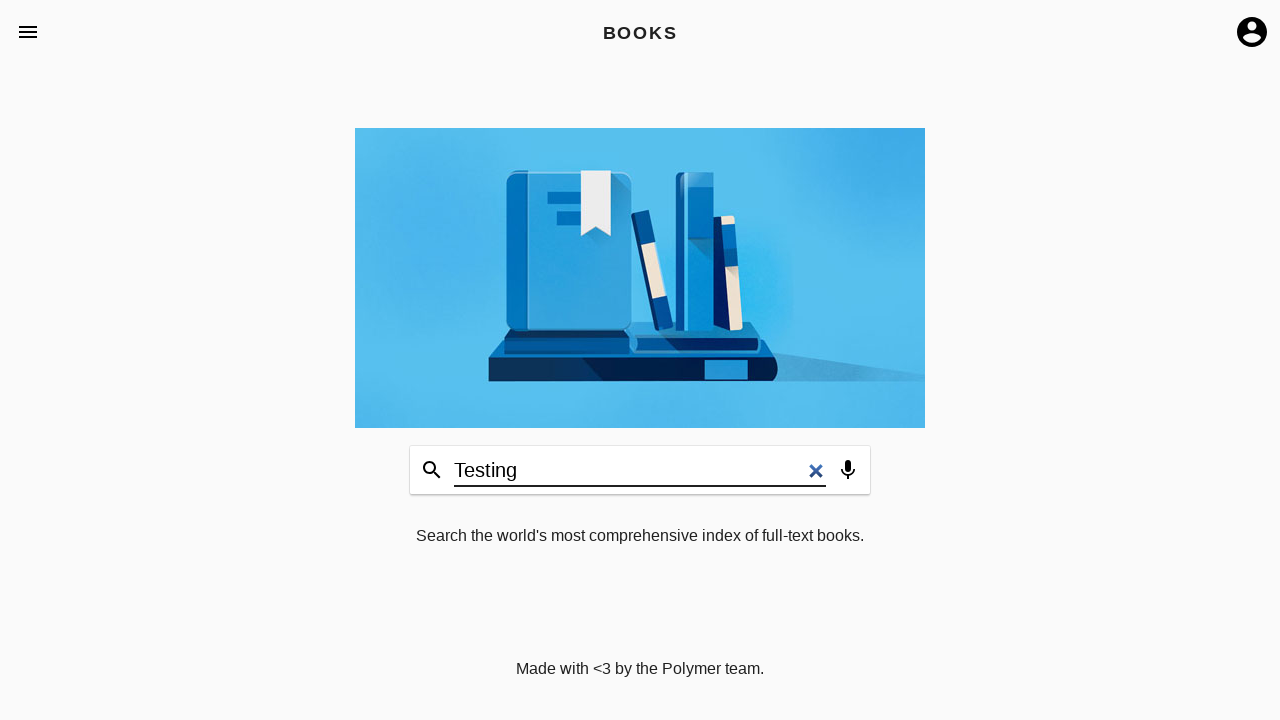